Tests dropdown functionality by selecting options from a currency dropdown using different selection methods (by index and by value)

Starting URL: https://rahulshettyacademy.com/dropdownsPractise/

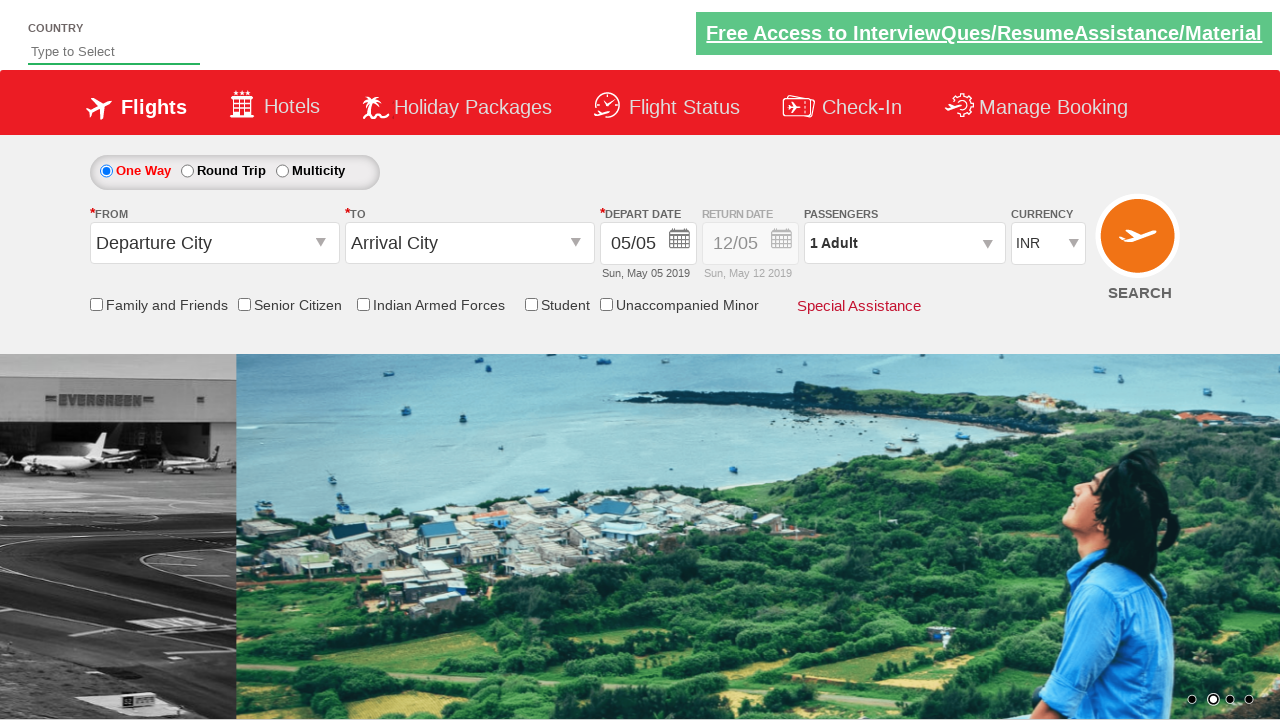

Selected 4th option (index 3) from currency dropdown on #ctl00_mainContent_DropDownListCurrency
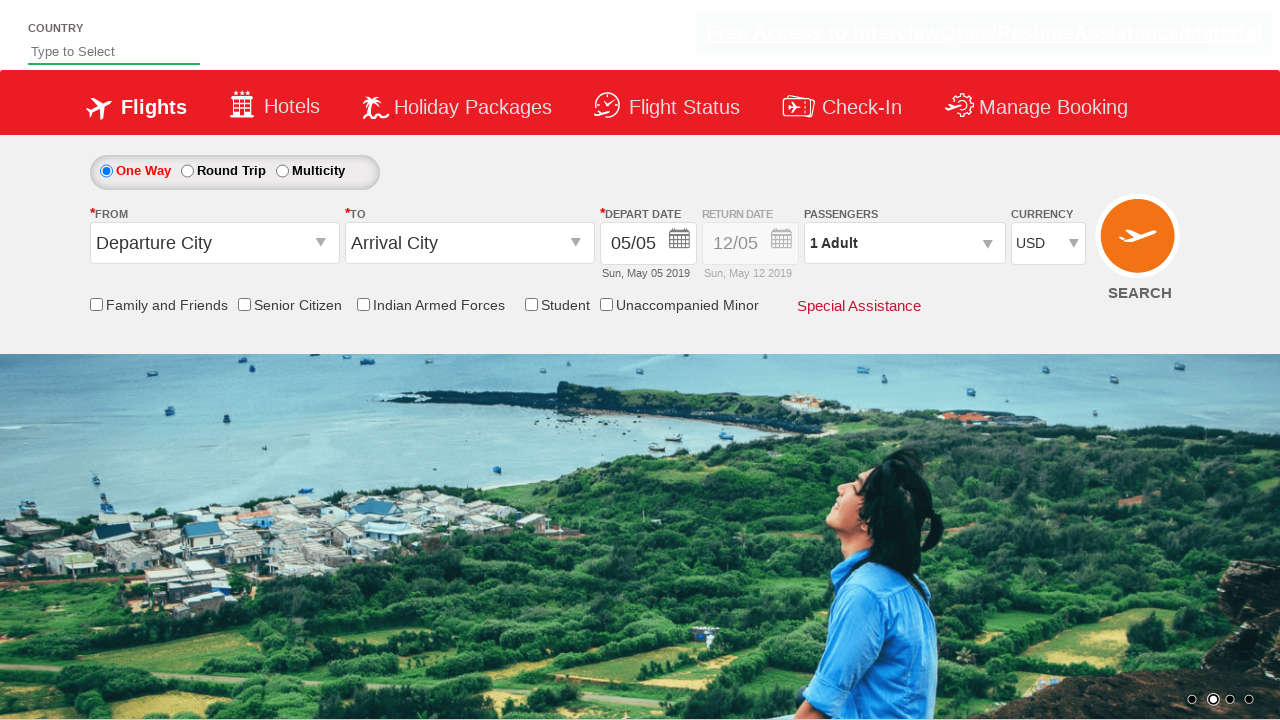

Selected AED option from currency dropdown by value on #ctl00_mainContent_DropDownListCurrency
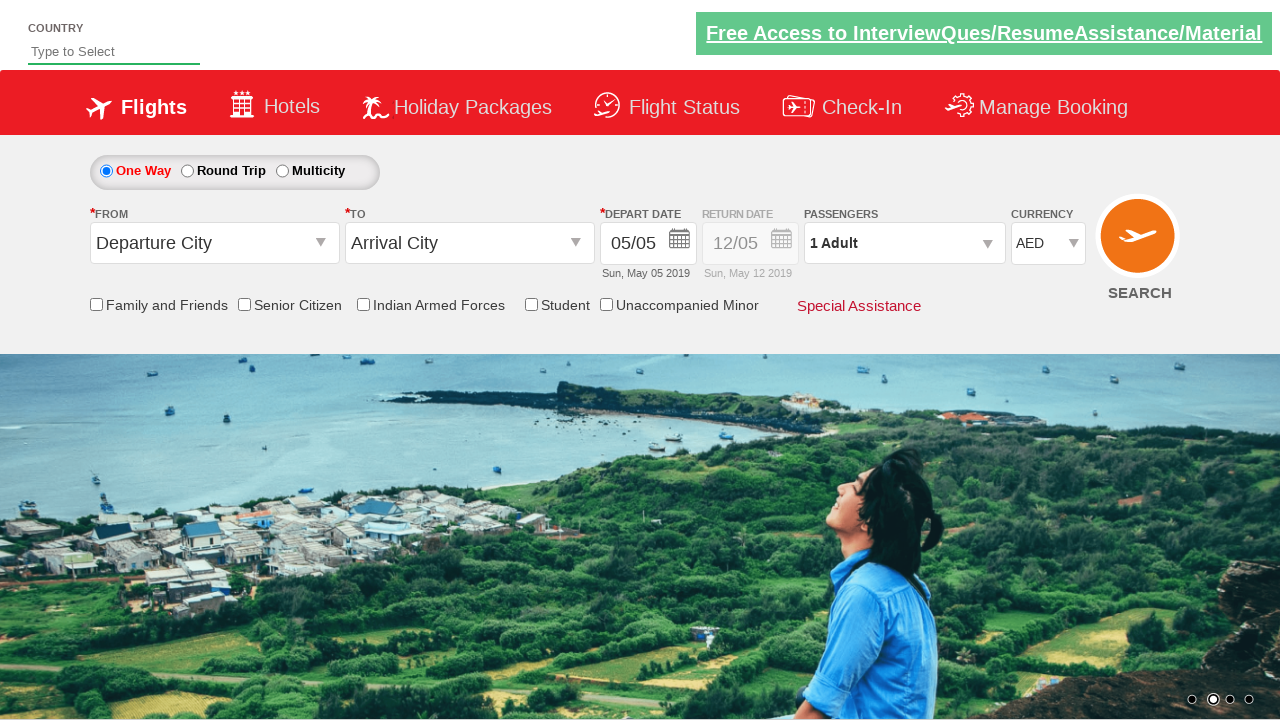

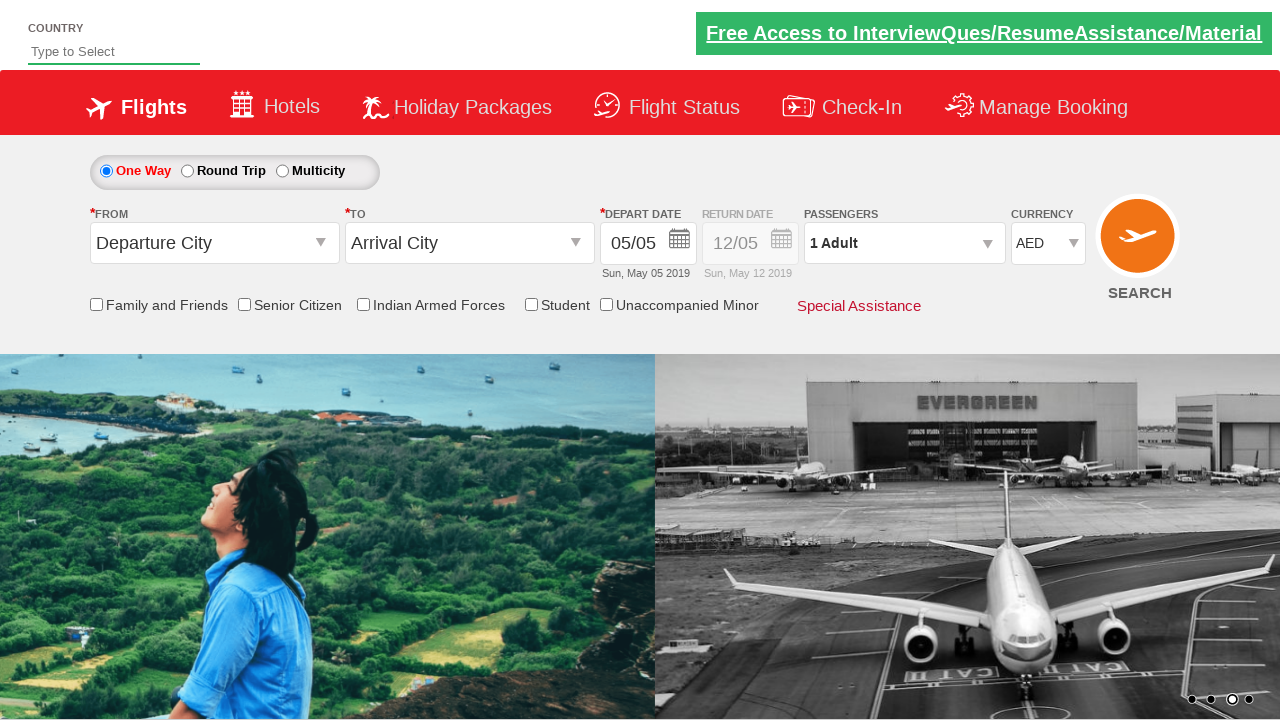